Automates playing the Cookie Clicker game by selecting English language, repeatedly clicking the cookie, and purchasing available upgrade items when affordable. Runs for a limited time demonstrating the game automation loop.

Starting URL: https://ozh.github.io/cookieclicker/

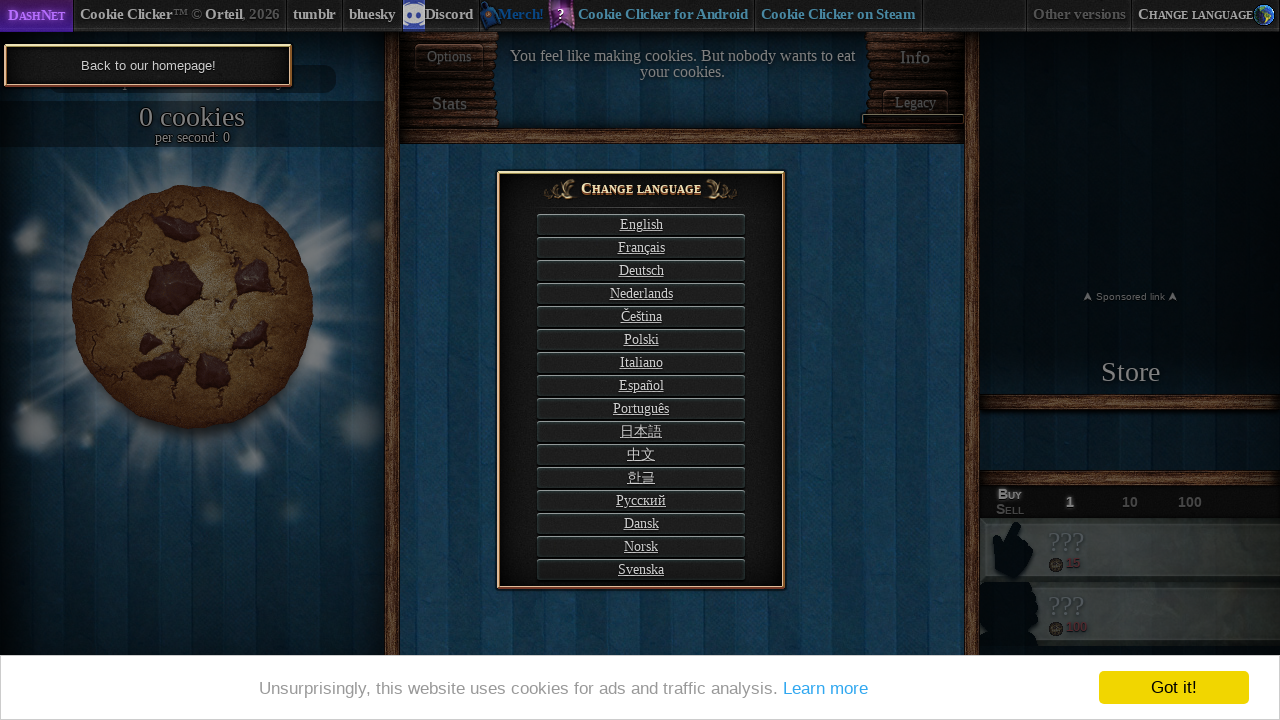

Waited 3 seconds for Cookie Clicker page to load
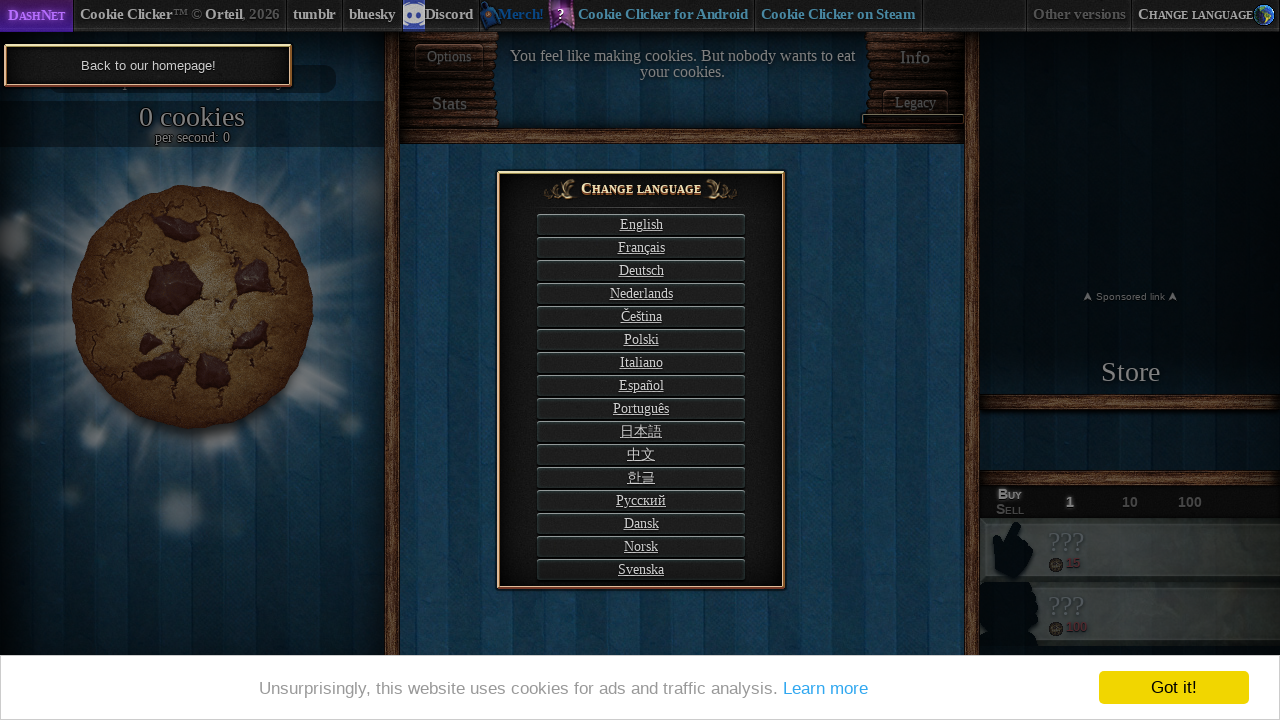

Selected English language at (641, 224) on #langSelect-EN
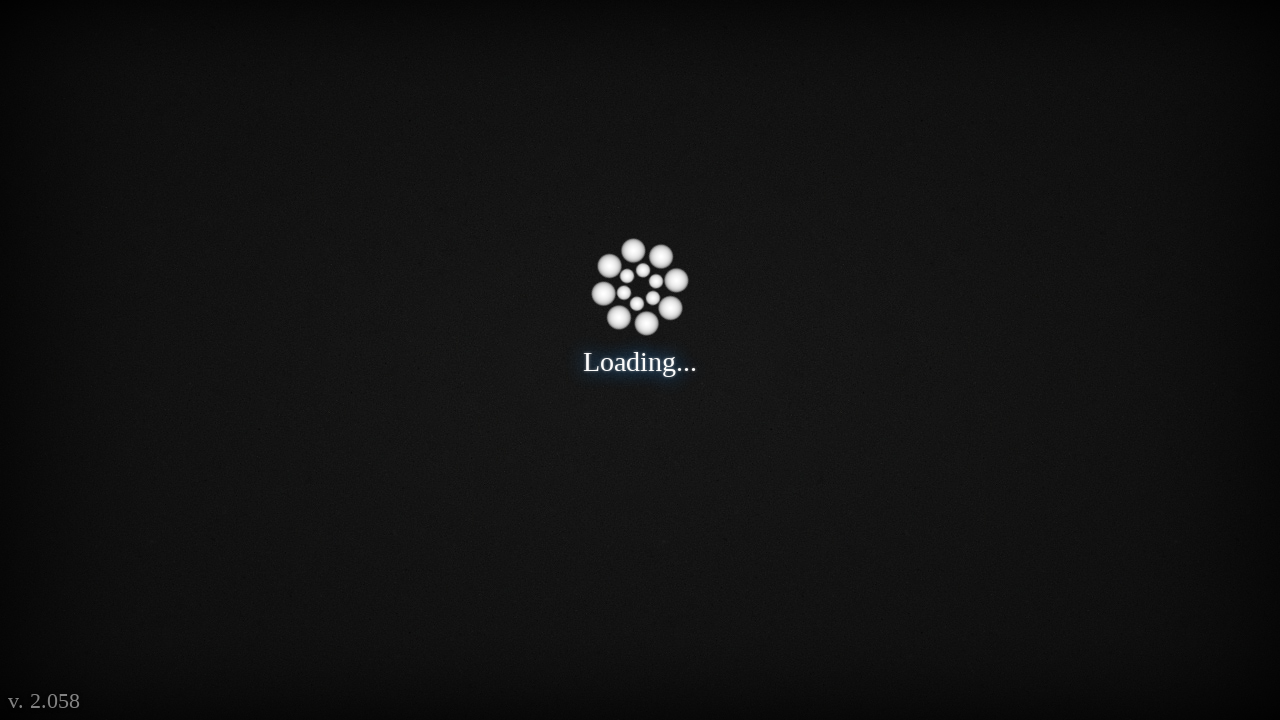

Waited 3 seconds after language selection
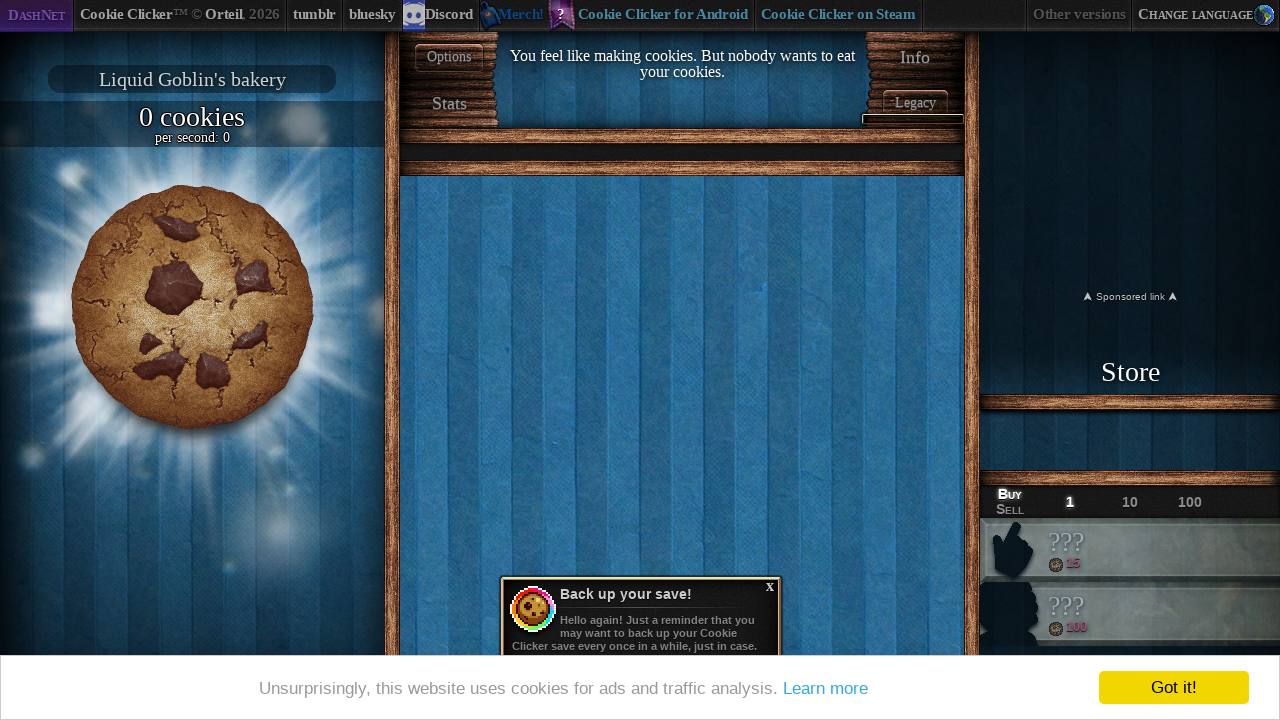

Waited 2 seconds for game interface to be ready
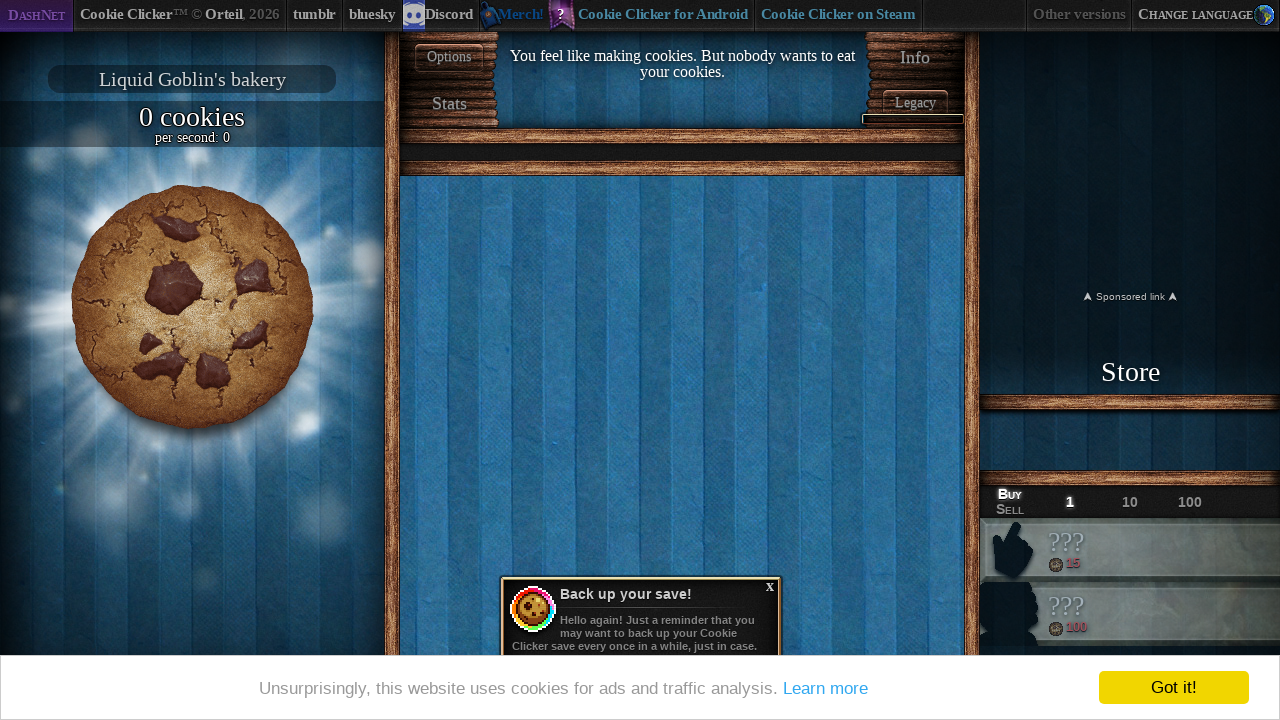

Located the main cookie element
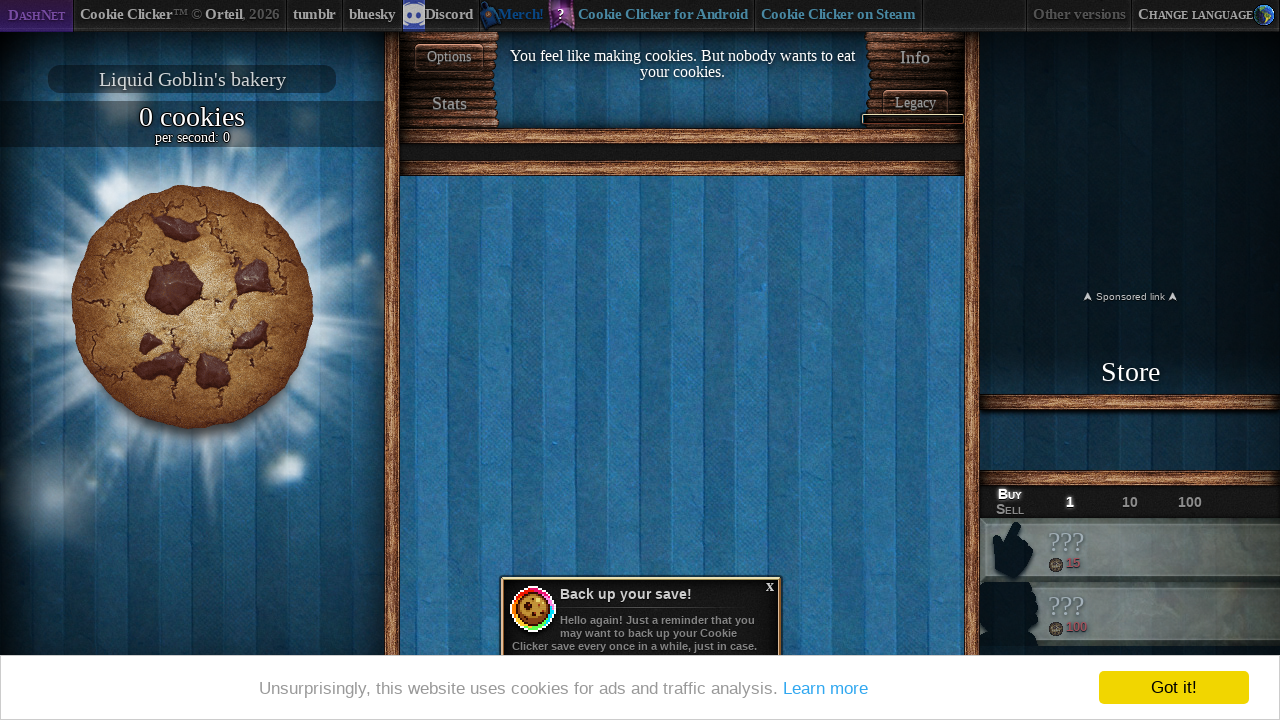

Clicked the main cookie at (192, 307) on #bigCookie
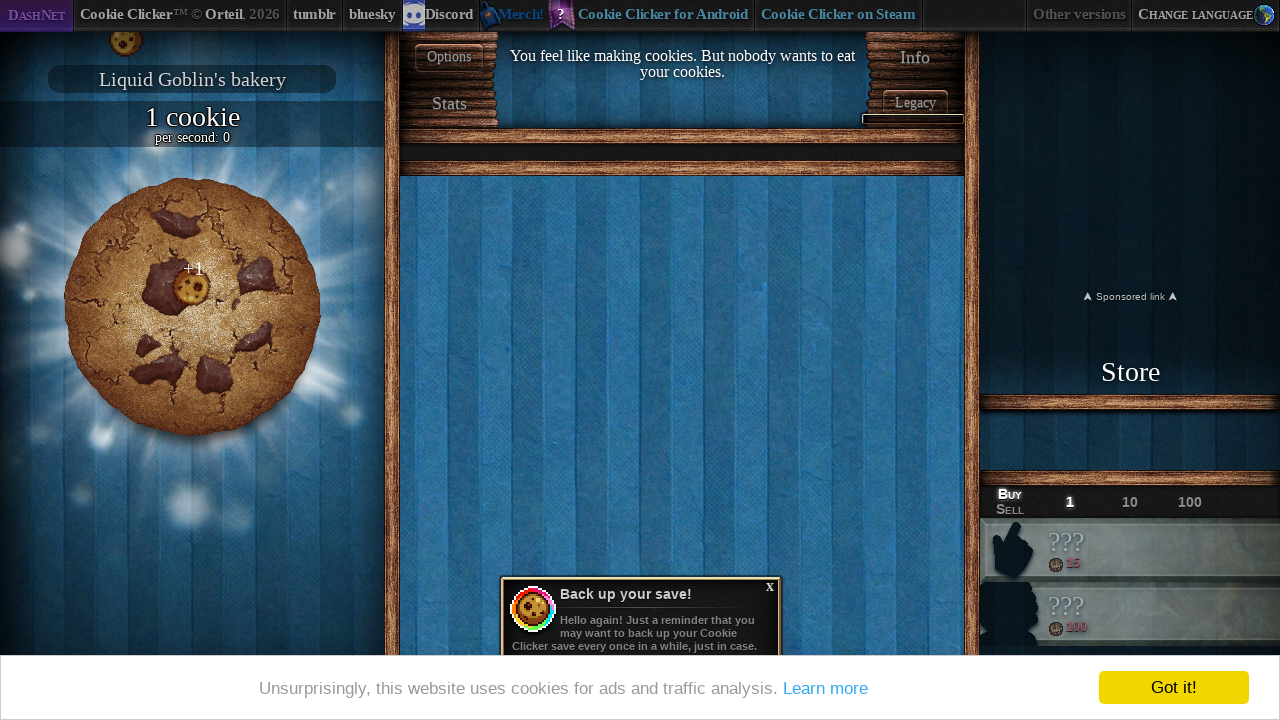

Clicked the main cookie at (192, 307) on #bigCookie
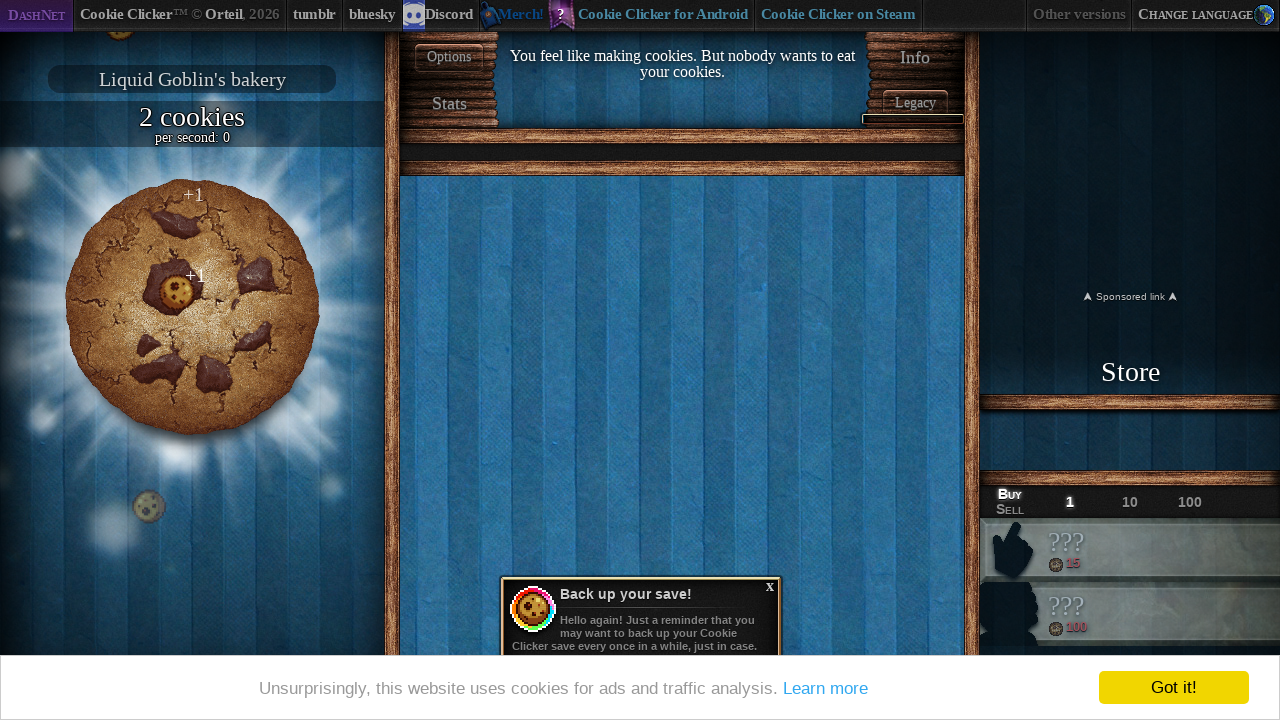

Clicked the main cookie at (192, 307) on #bigCookie
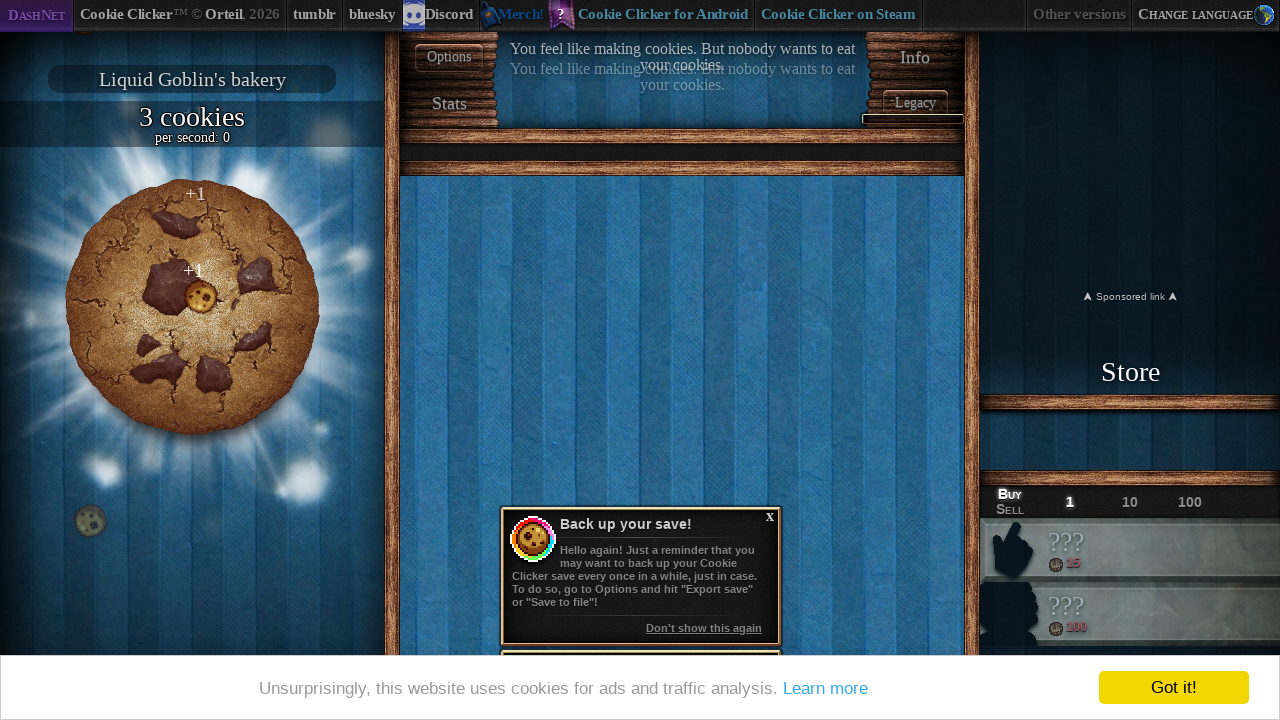

Clicked the main cookie at (192, 307) on #bigCookie
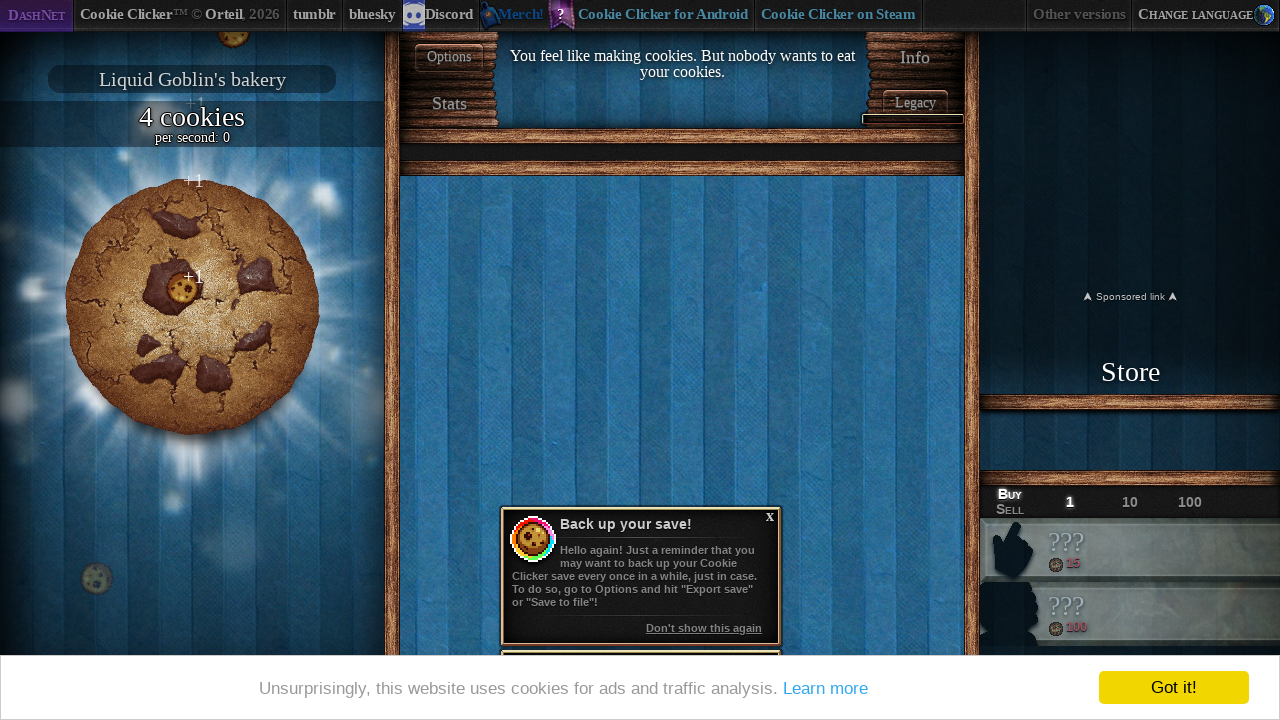

Retrieved current cookie count: 4 cookiesper second: 0
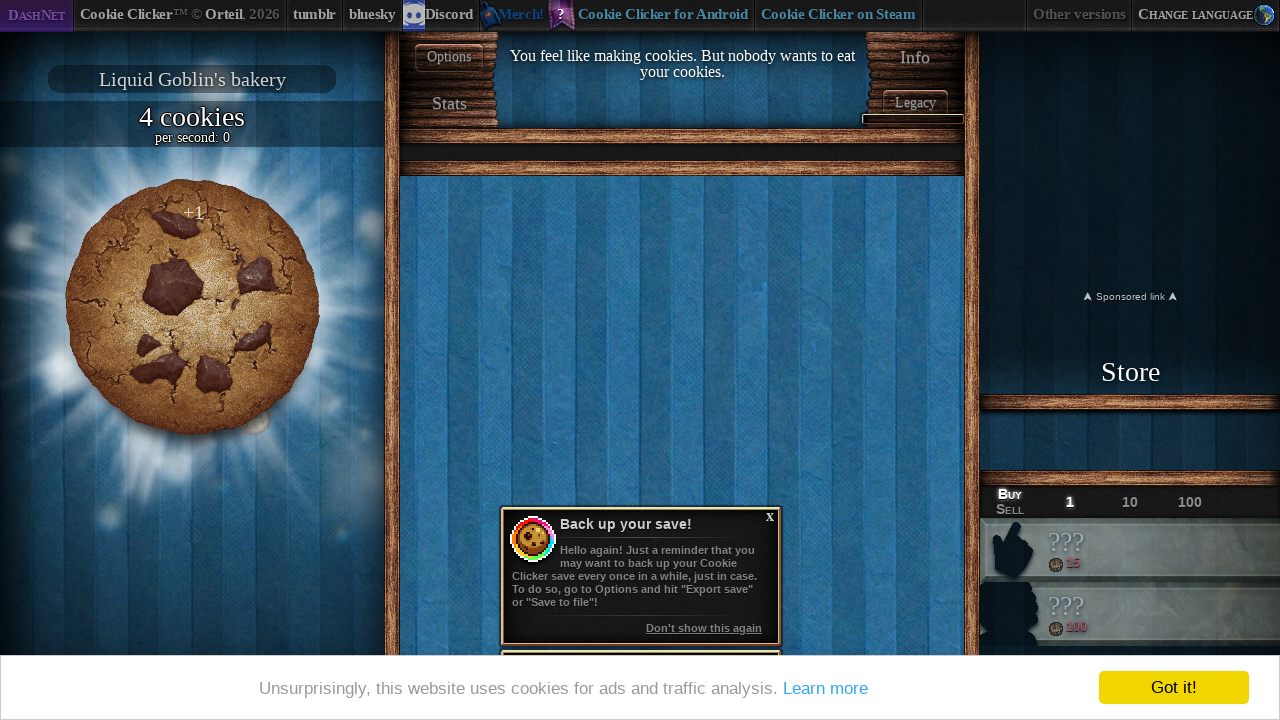

Found 180 product elements
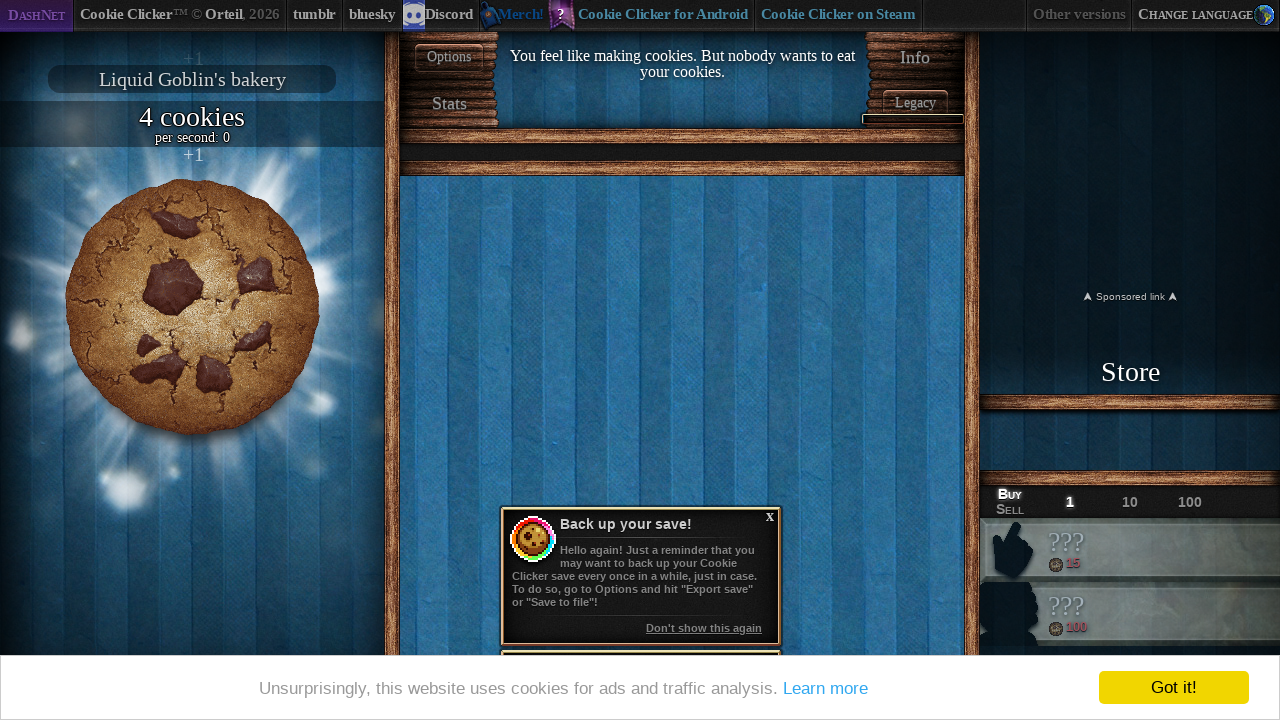

Clicked the main cookie at (192, 307) on #bigCookie
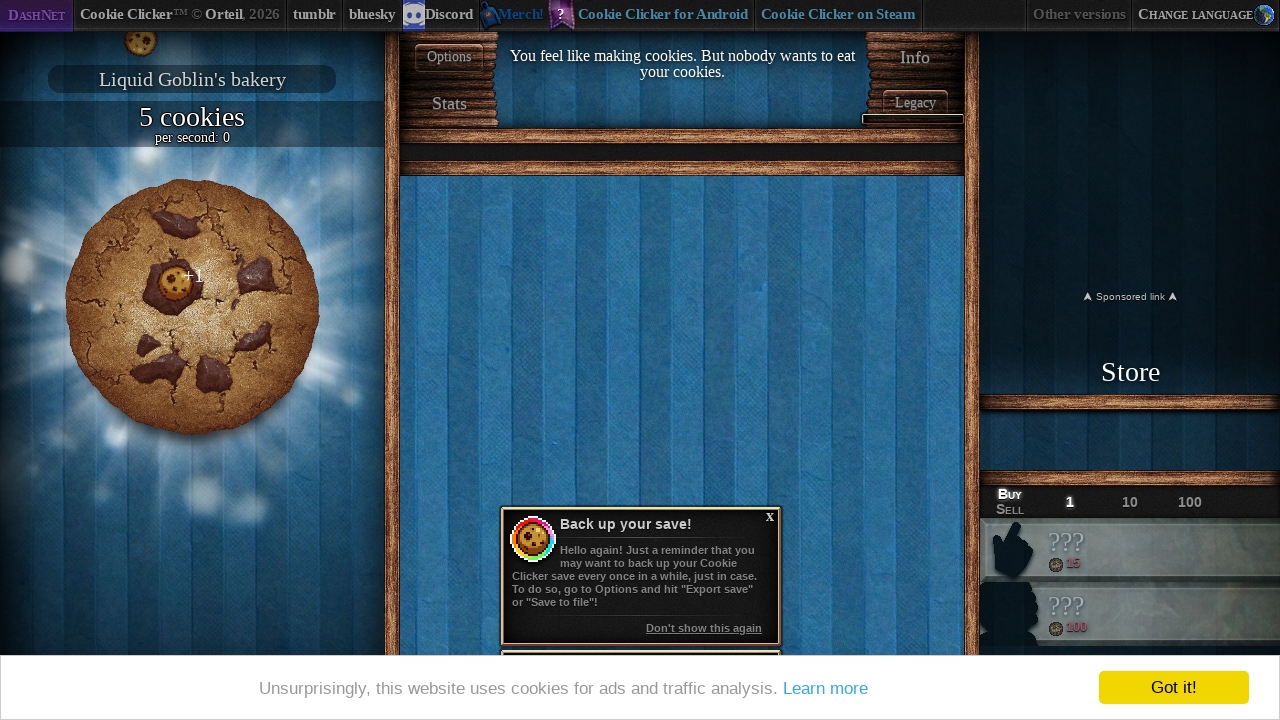

Clicked the main cookie at (192, 307) on #bigCookie
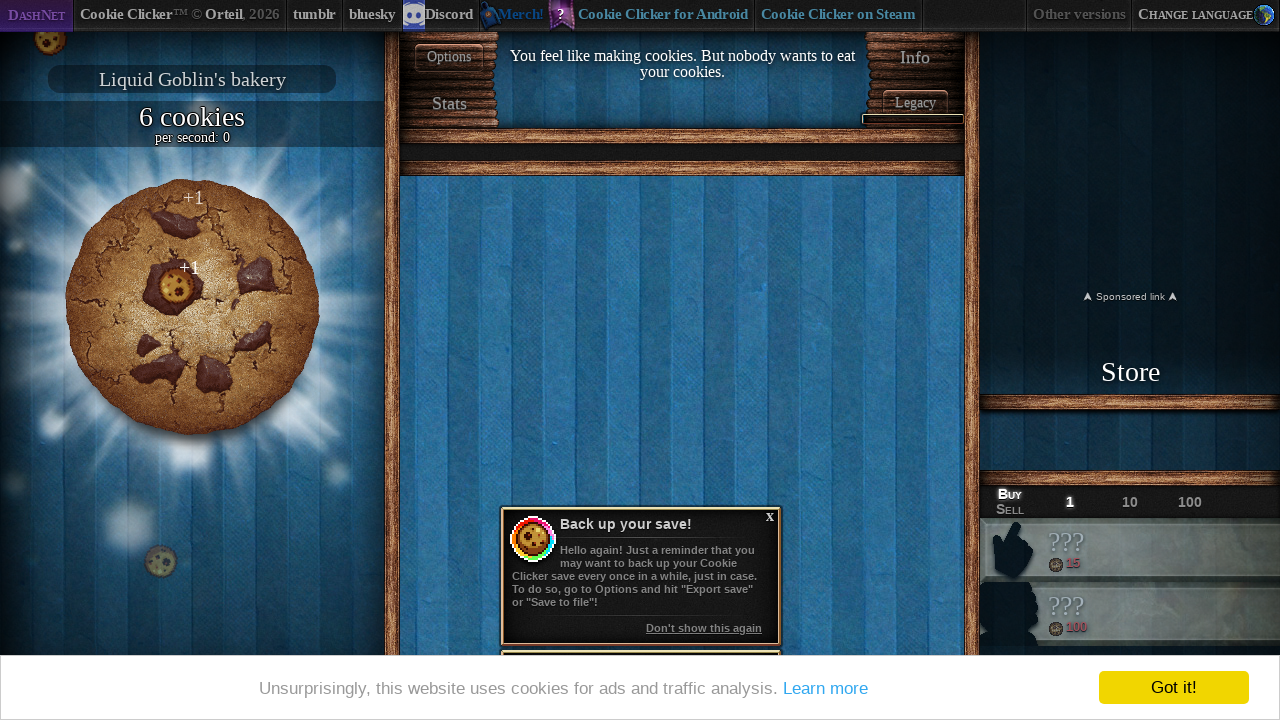

Clicked the main cookie at (192, 307) on #bigCookie
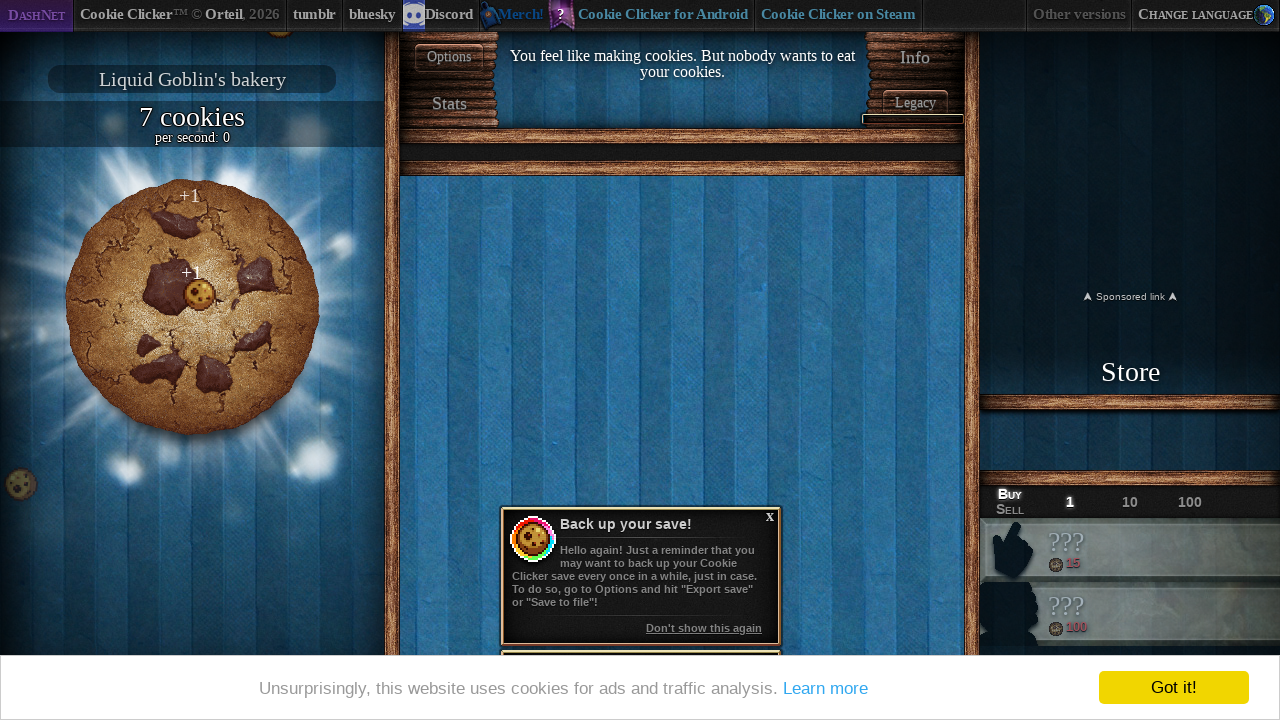

Clicked the main cookie at (192, 307) on #bigCookie
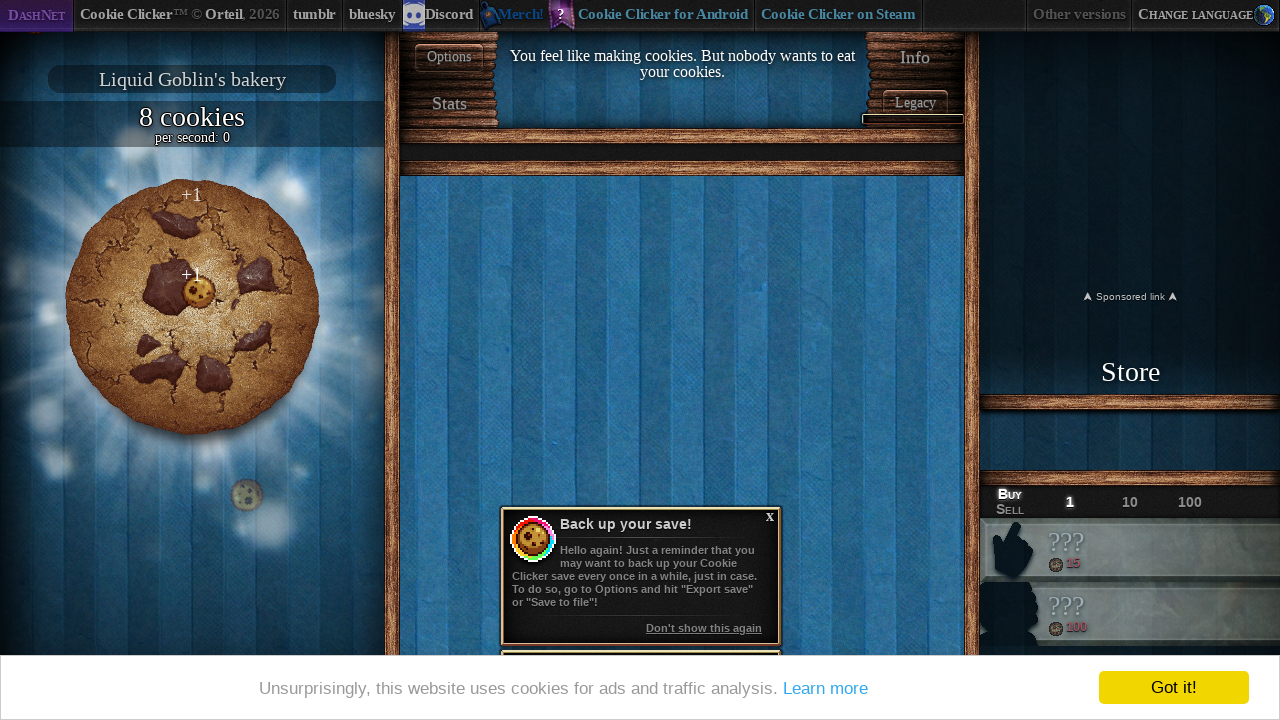

Retrieved current cookie count: 8 cookiesper second: 0
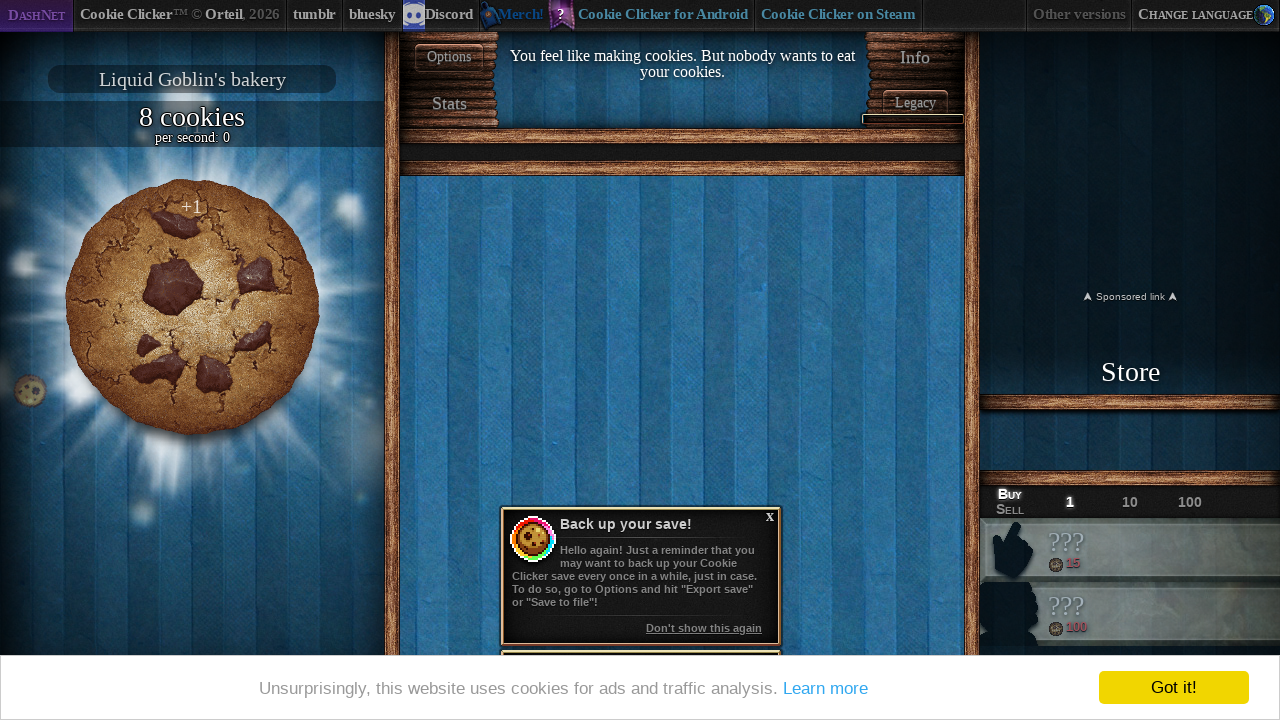

Found 180 product elements
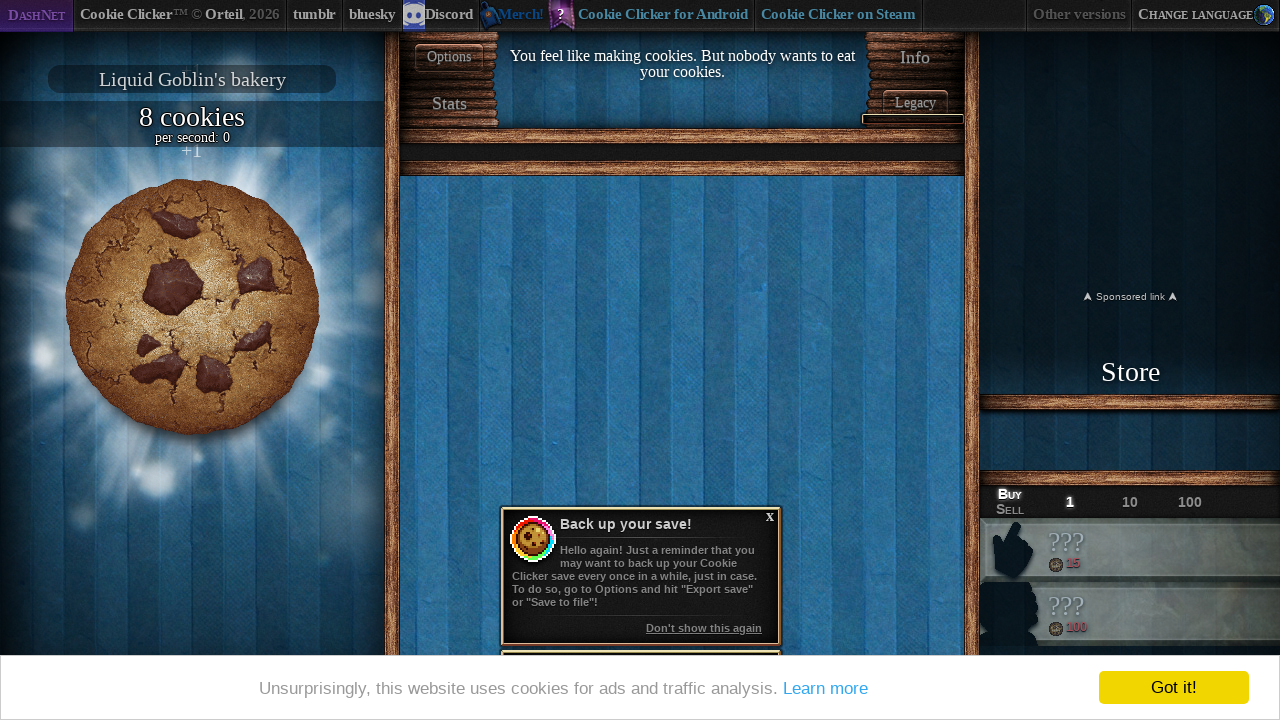

Automation complete. Final cookie count: 8 cookiesper second: 0
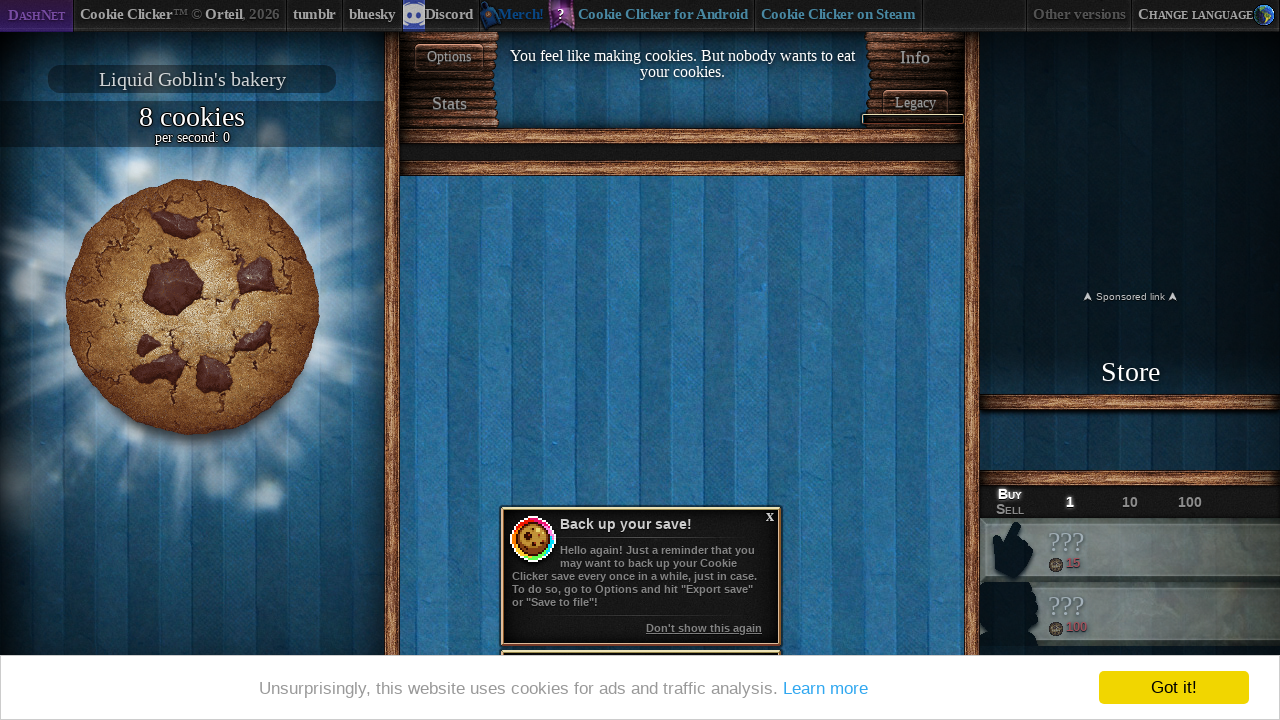

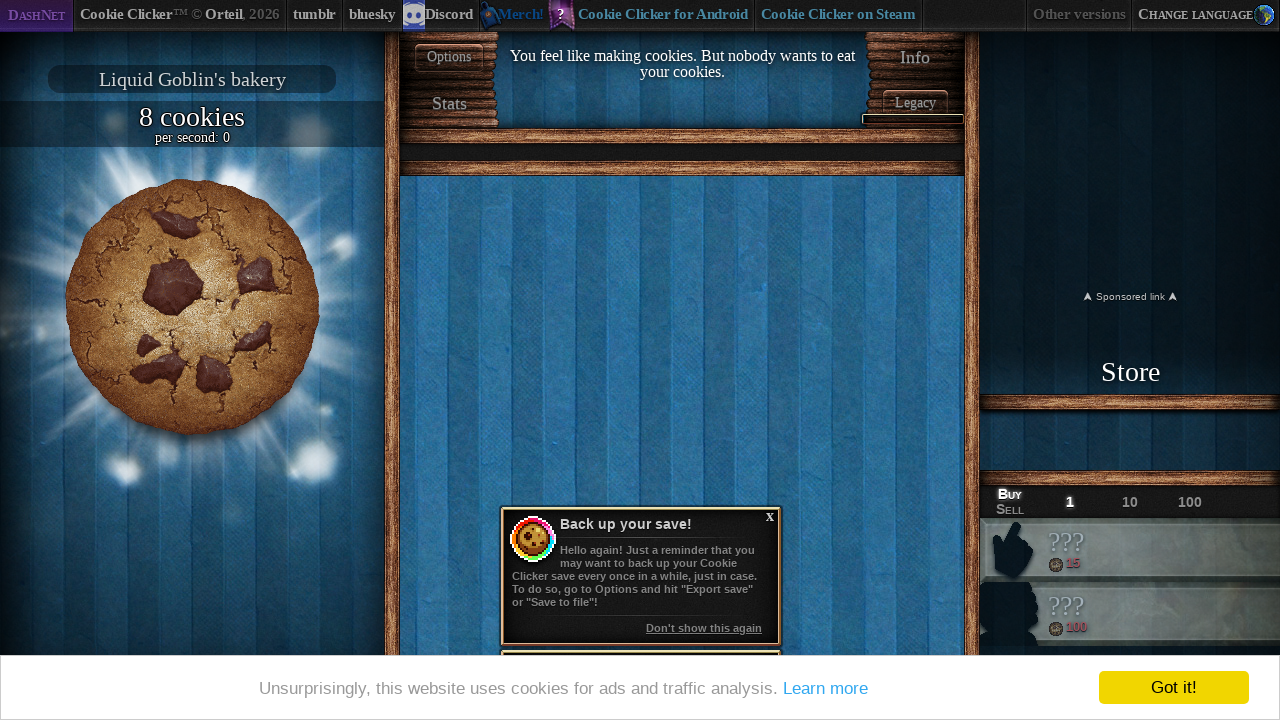